Tests slider functionality by dragging a slider element horizontally by 50 pixels

Starting URL: http://only-testing-blog.blogspot.com/2014/09/selectable.html

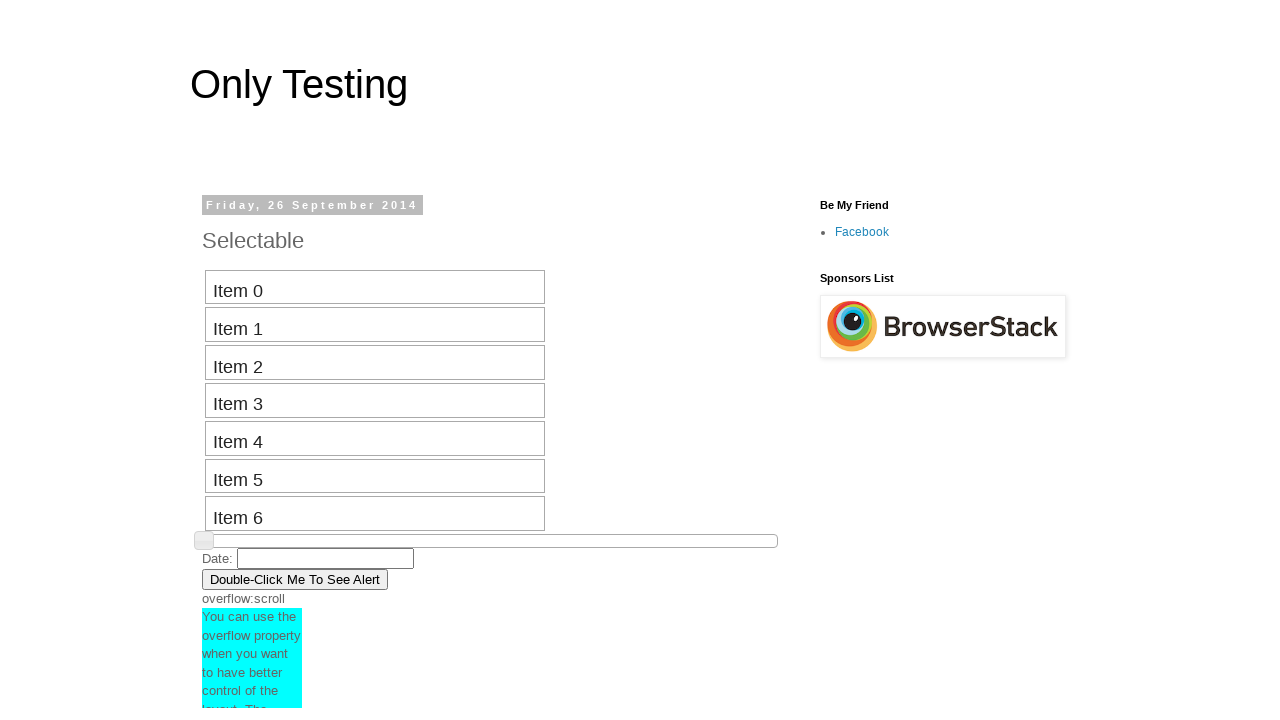

Located slider element with id 'slider'
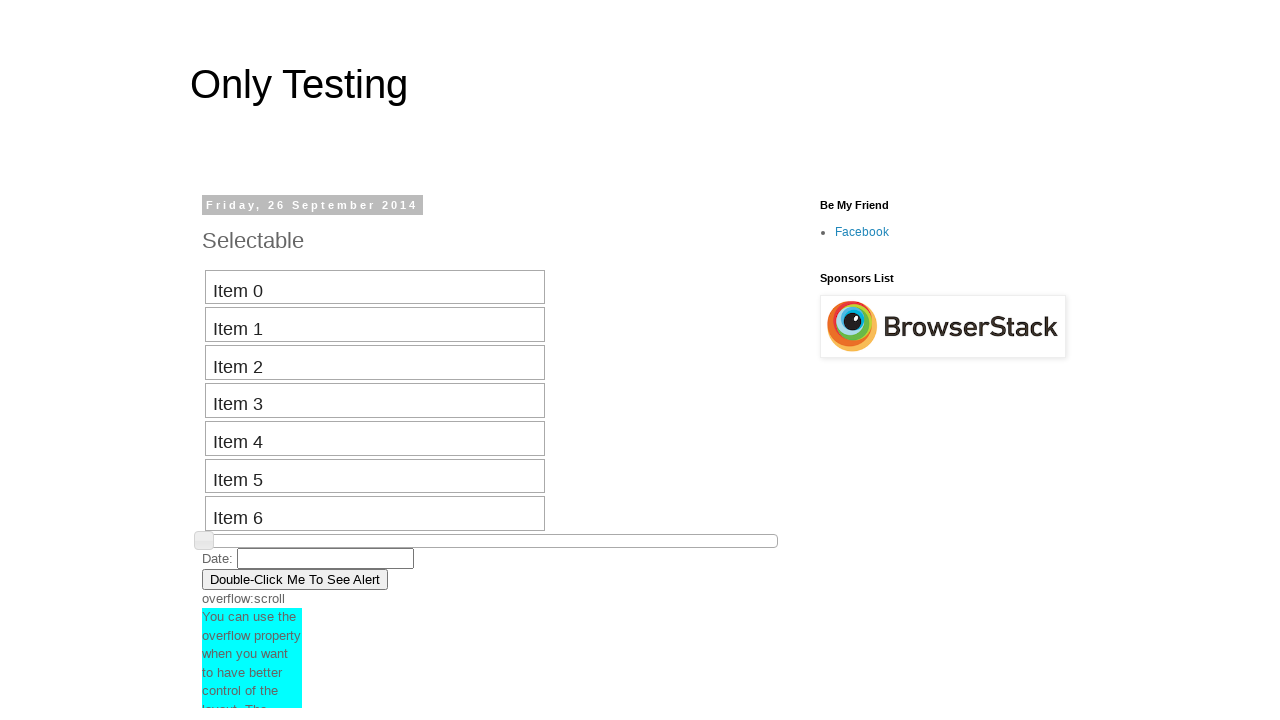

Dragged slider horizontally by 50 pixels at (253, 535)
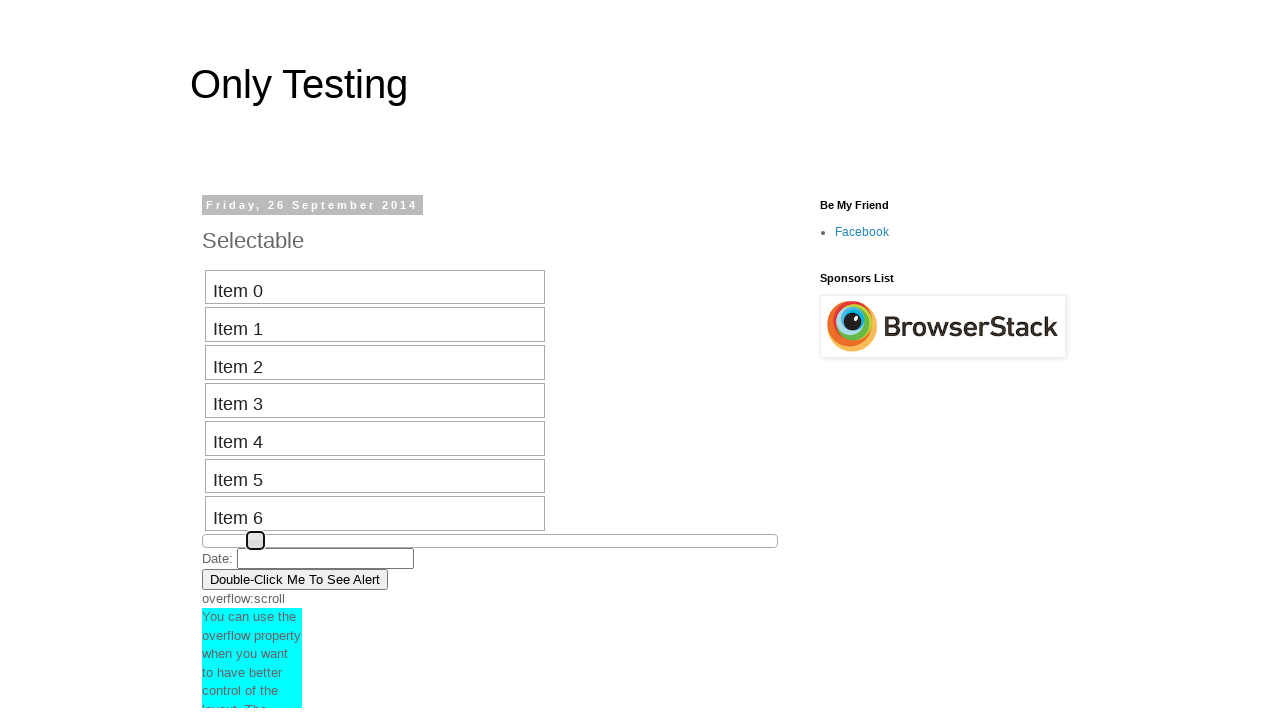

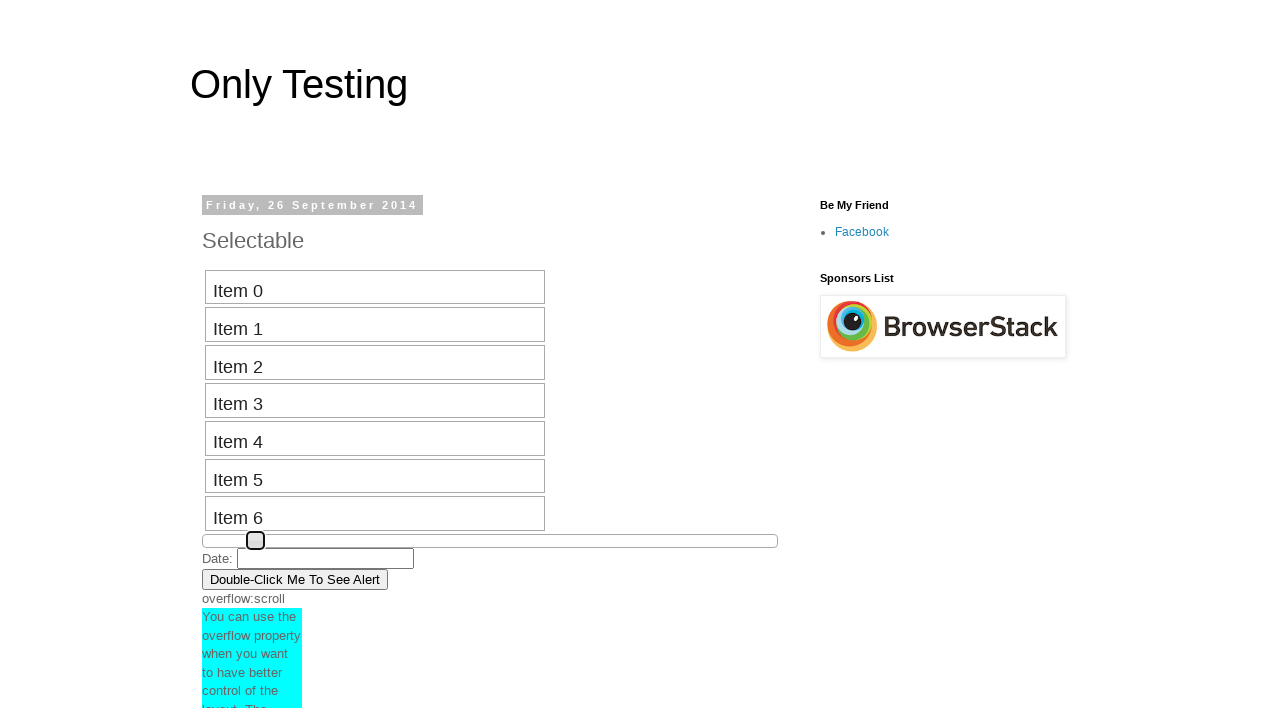